Tests that the footer is visible on the homepage and checks for presence of email and phone contact links in the footer

Starting URL: https://only.digital/

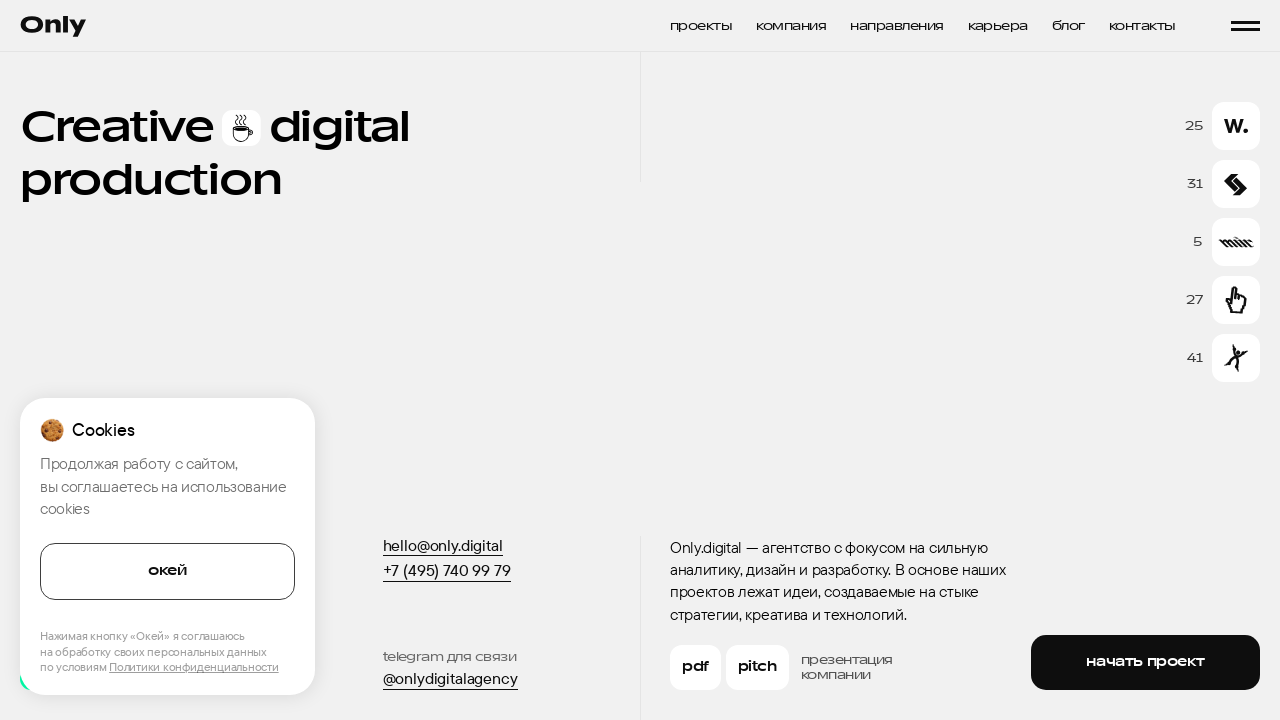

Scrolled to bottom of page to trigger lazy-loaded footer
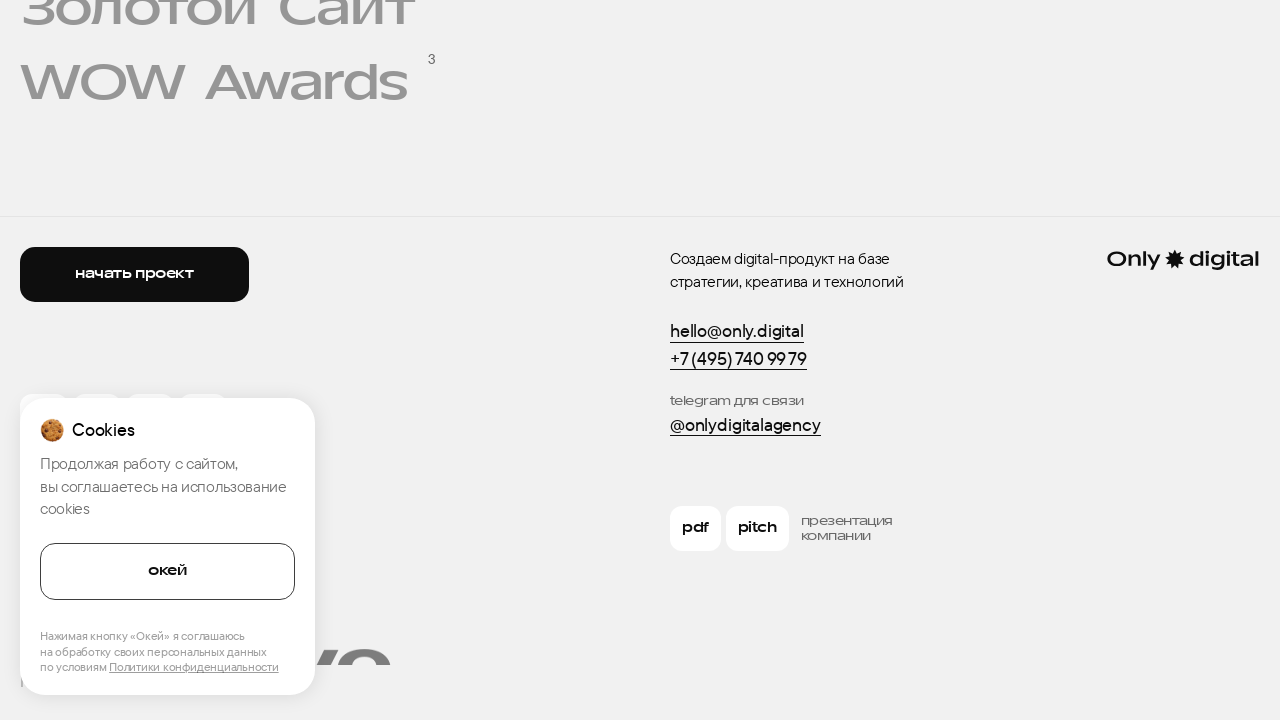

Footer element became visible after scrolling
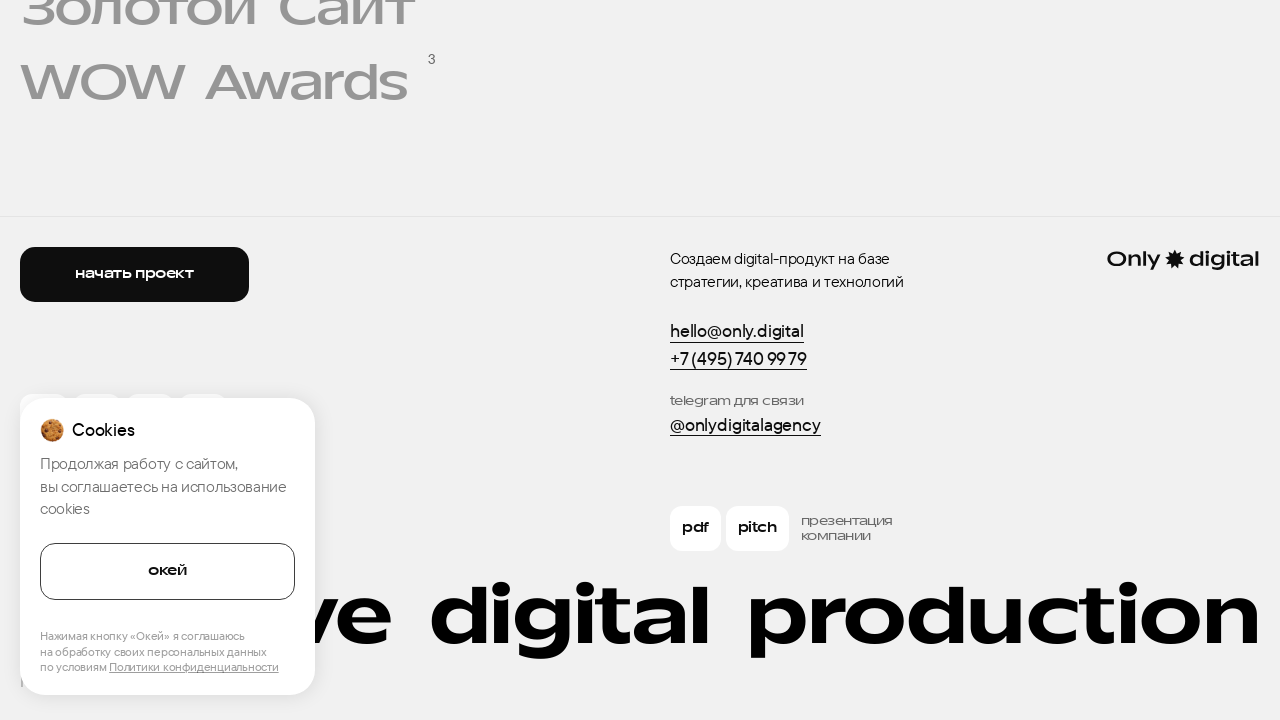

Located footer element on the page
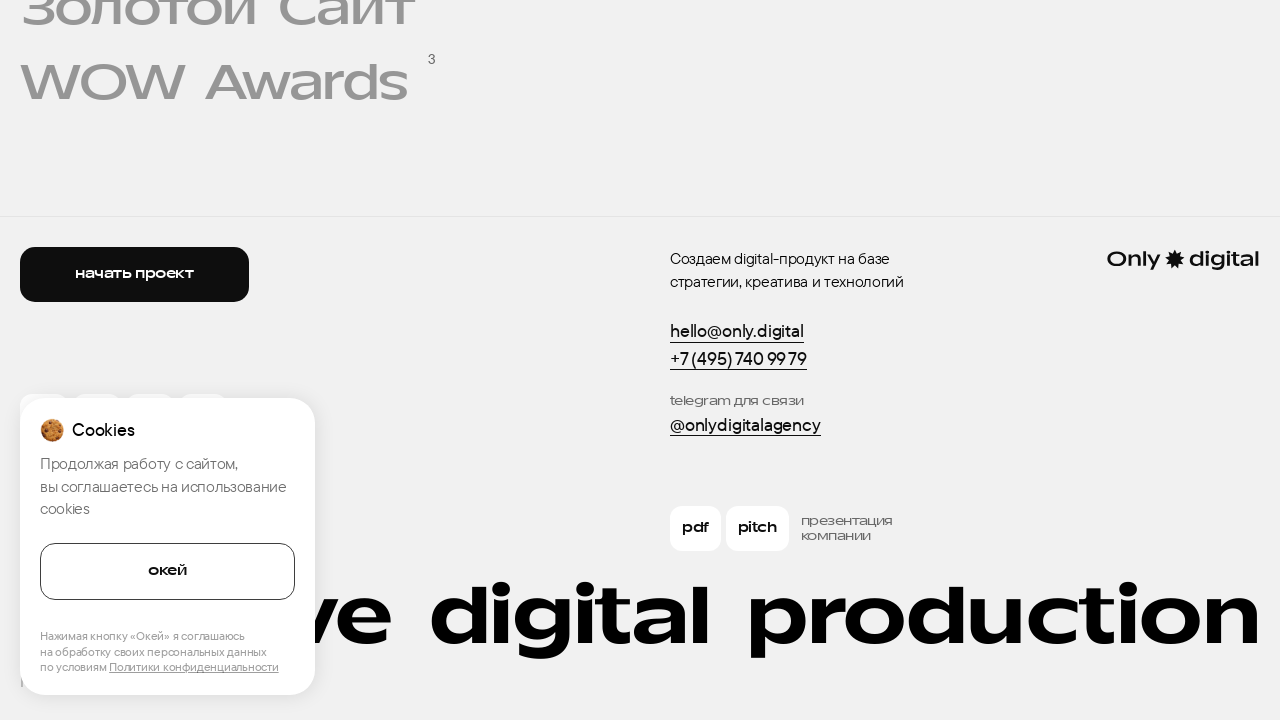

Verified footer is visible on the page
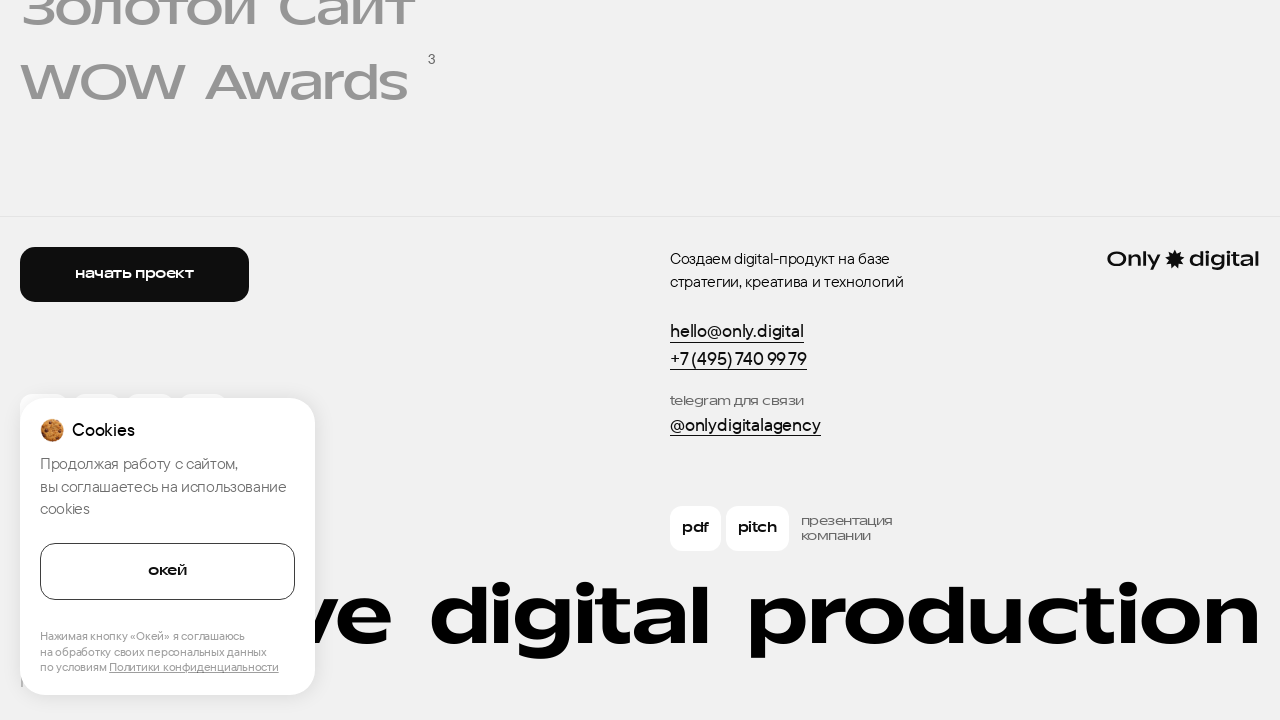

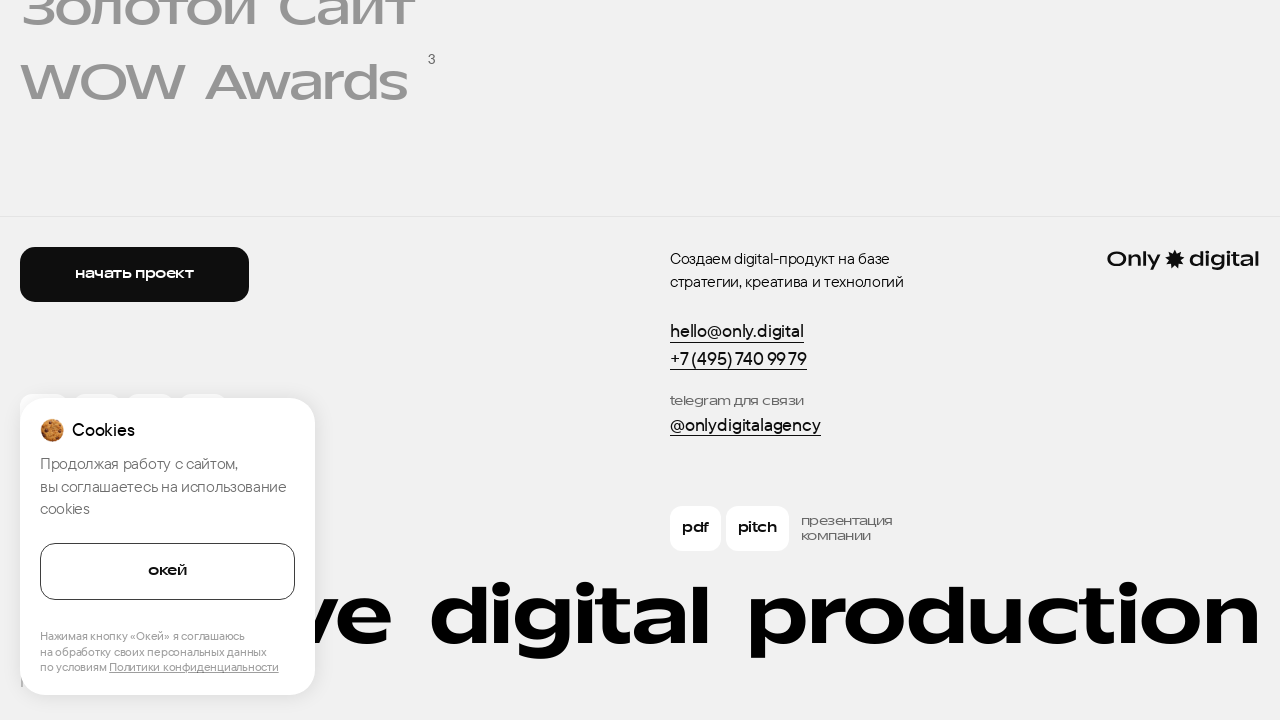